Tests that clicking on the second FAQ accordion item (heading-1) expands and displays its content

Starting URL: https://qa-scooter.praktikum-services.ru/

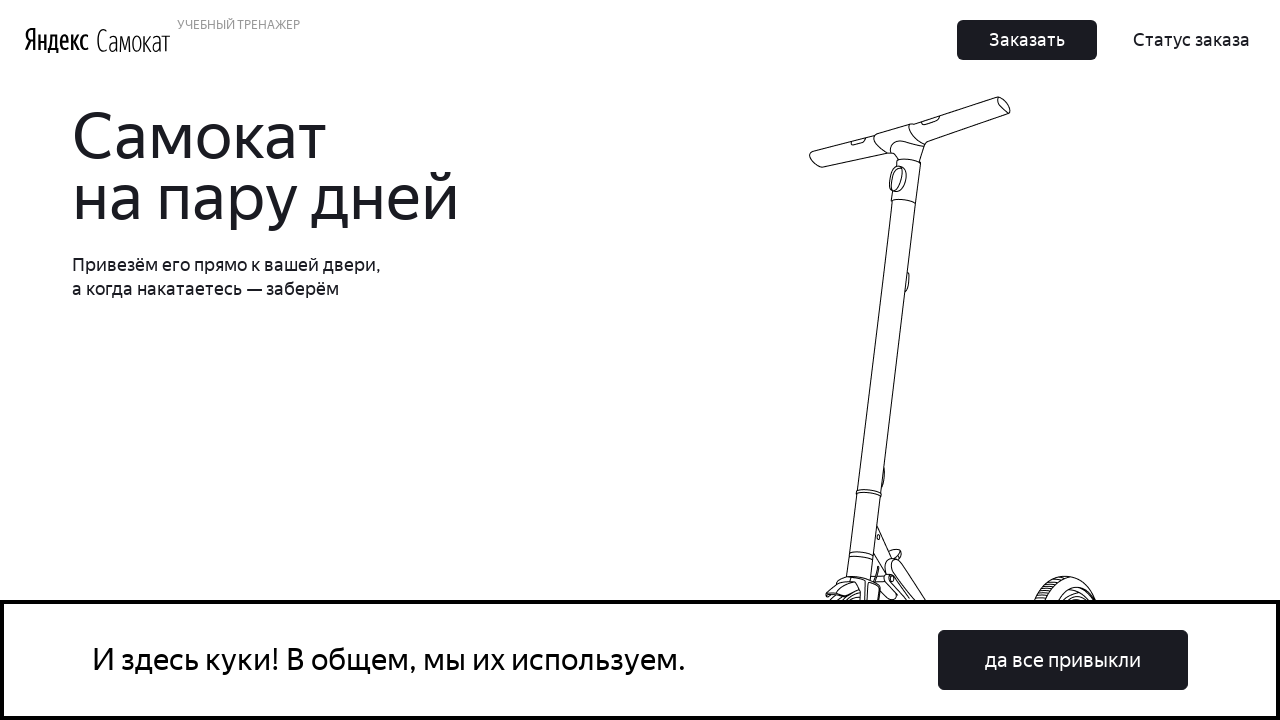

Waited for accordion heading-1 to be visible
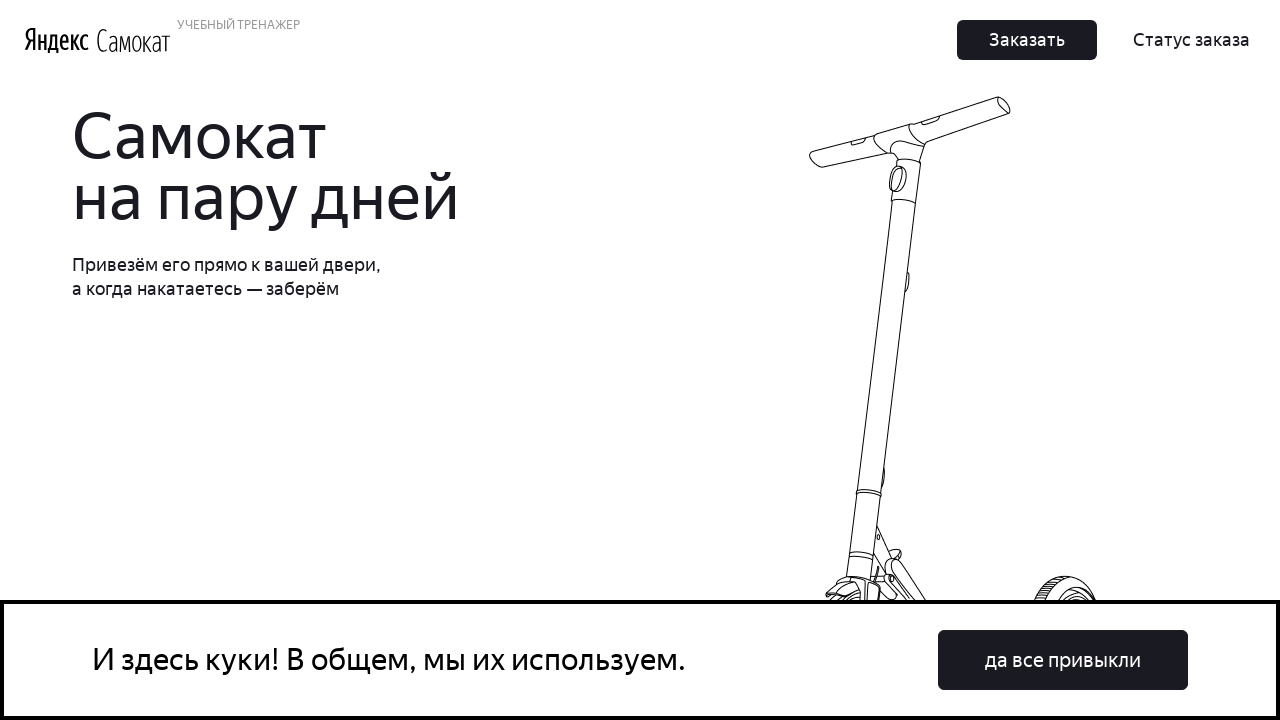

Scrolled accordion heading-1 into view
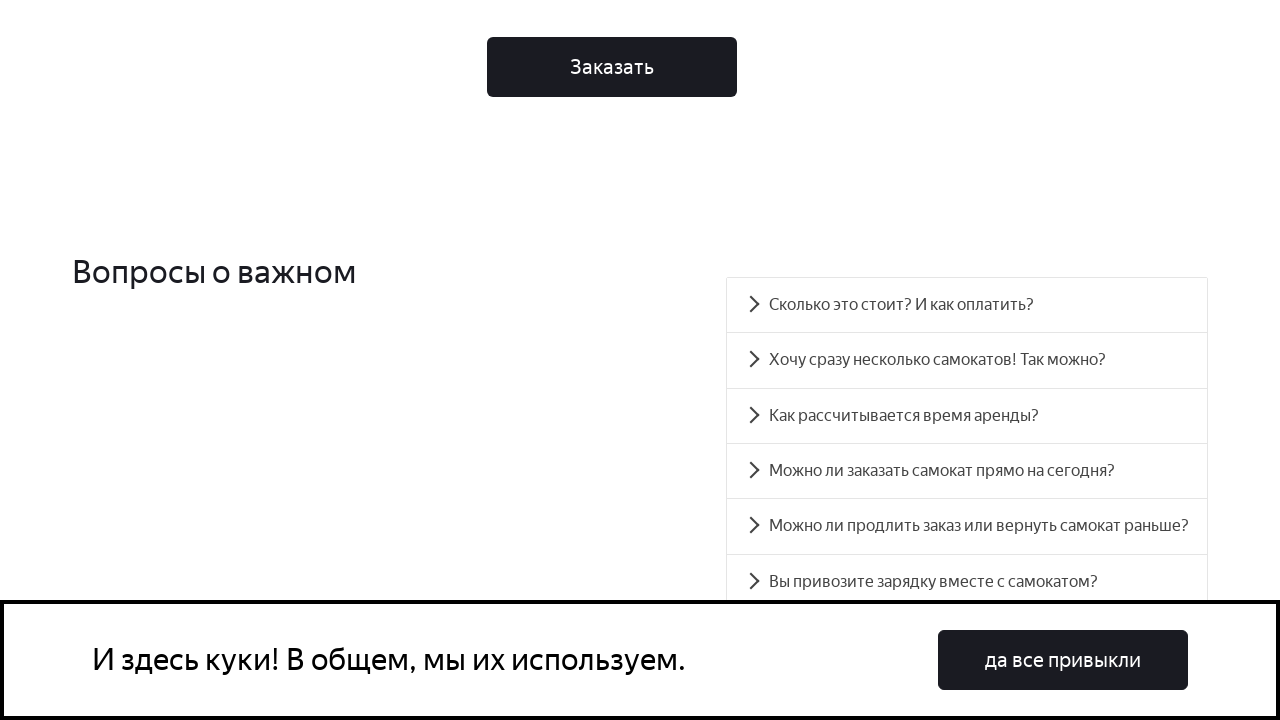

Clicked on the second FAQ accordion item (heading-1) to expand it at (967, 360) on #accordion__heading-1
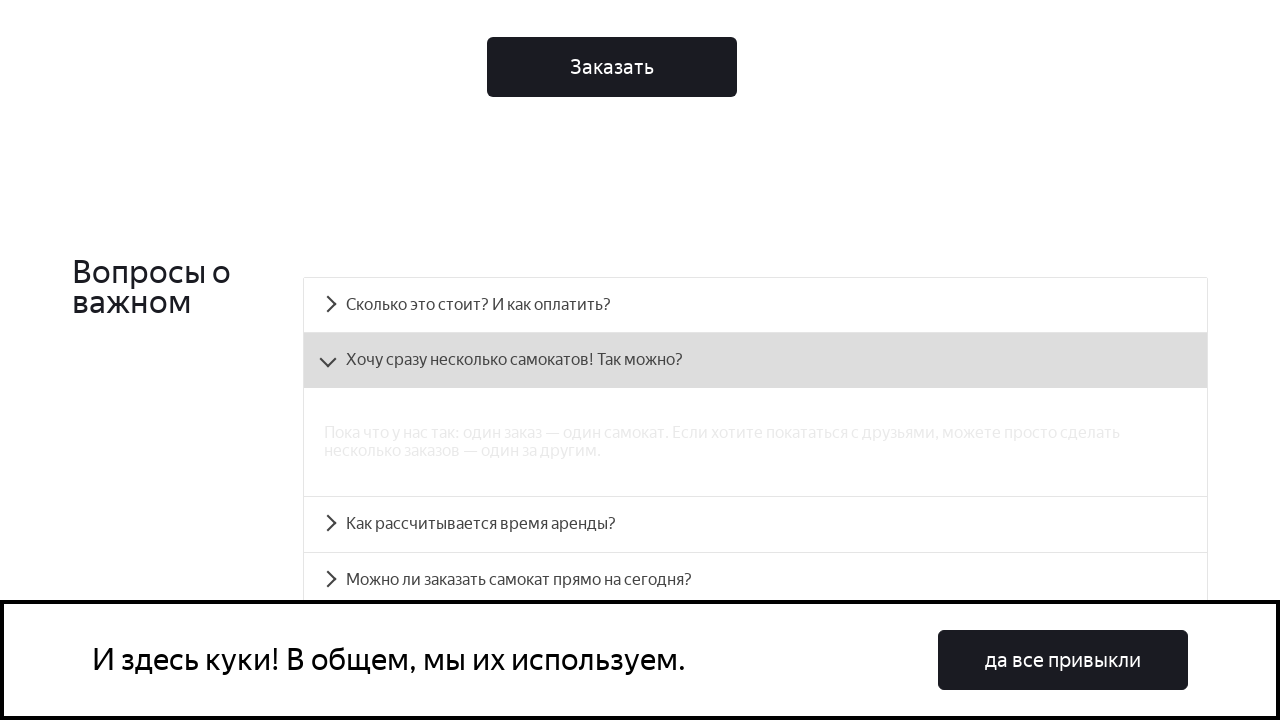

Verified that the accordion content for heading-1 is now visible
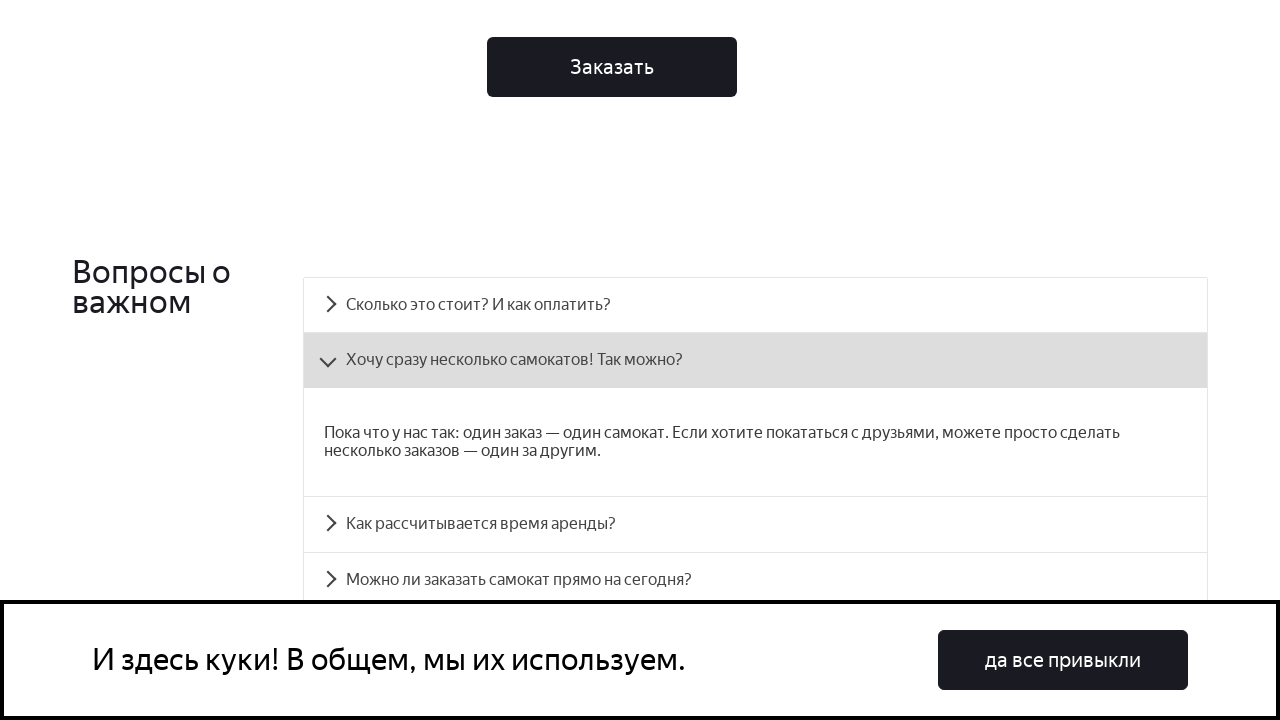

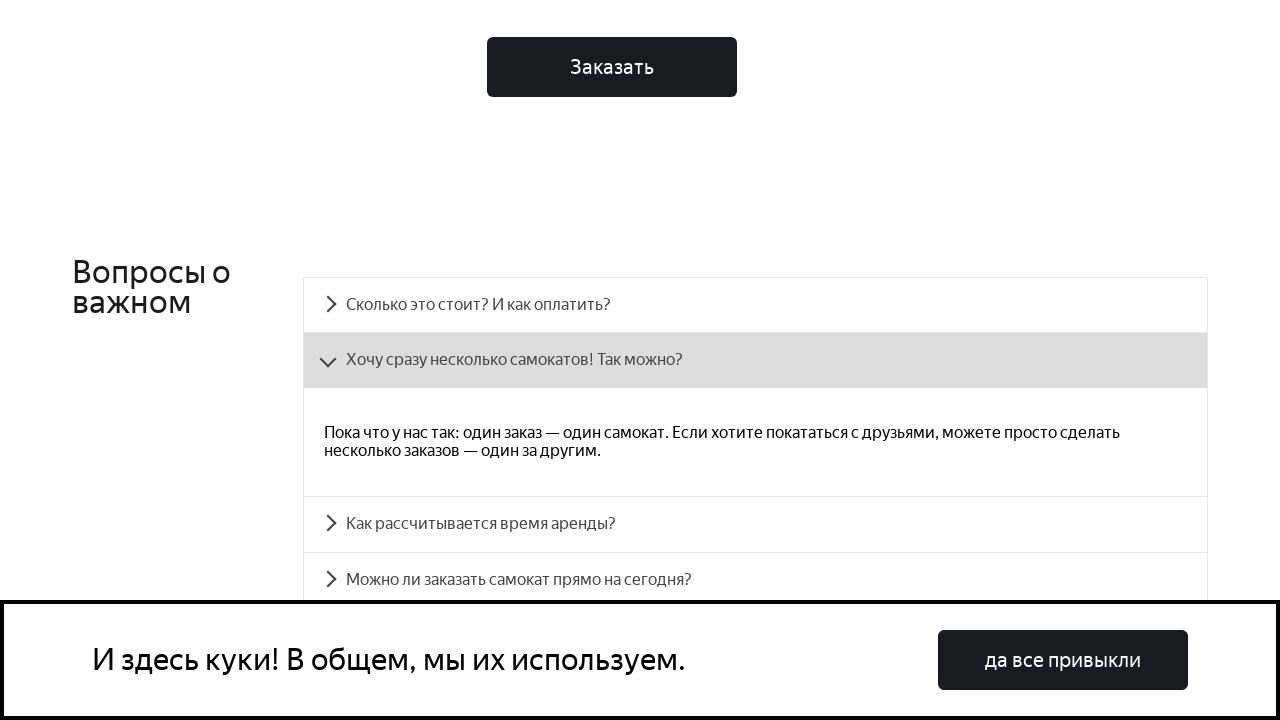